Navigates to a web application security demo site and scrolls to the terms of use link at the bottom of the page

Starting URL: http://zero.webappsecurity.com/

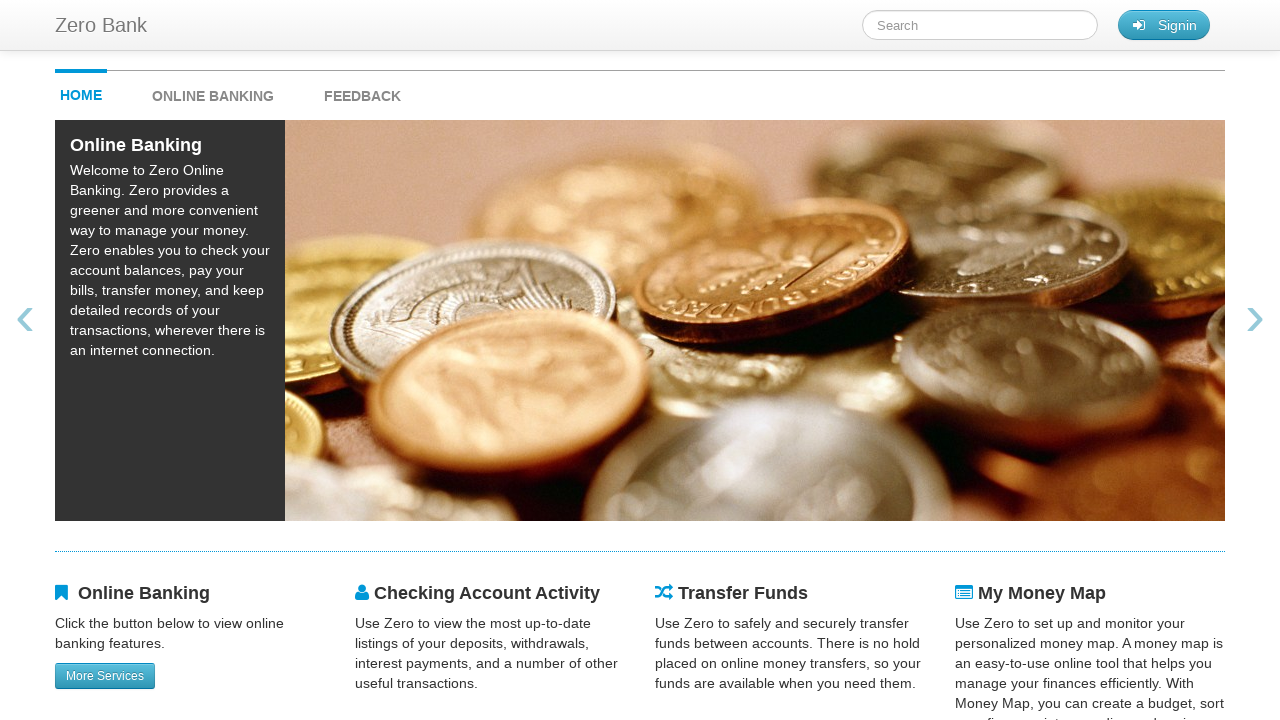

Navigated to web application security demo site
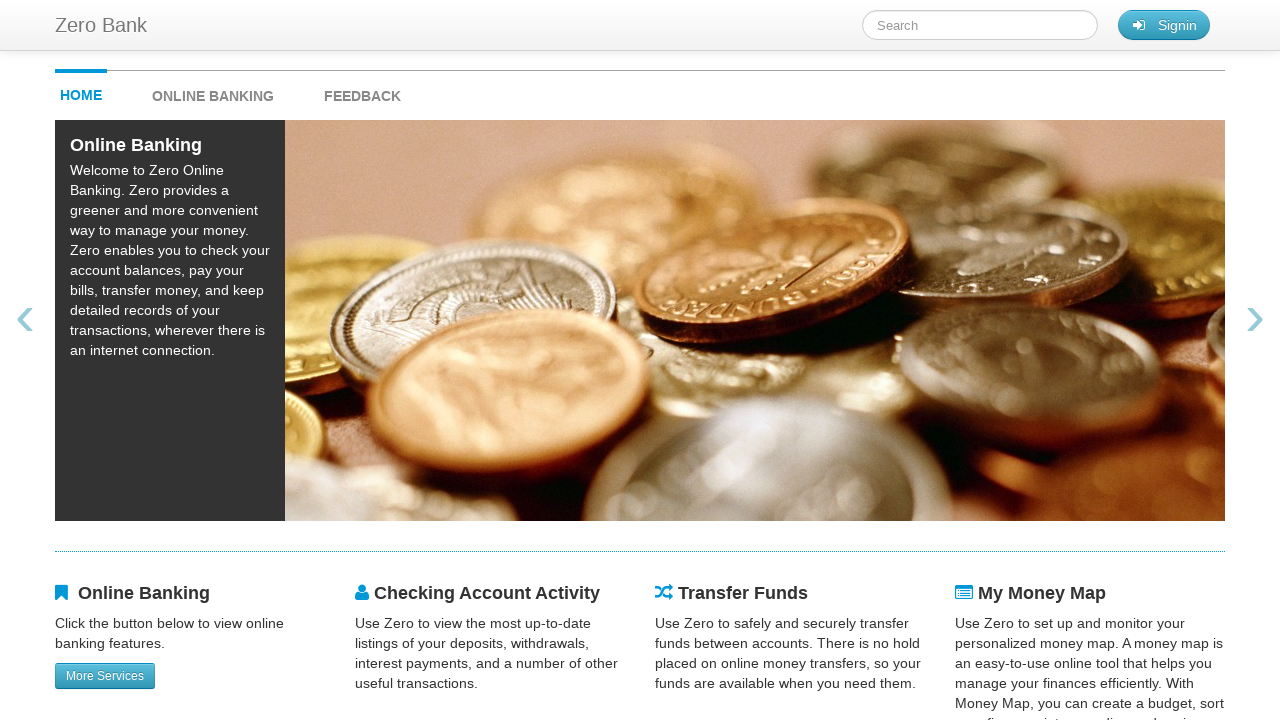

Located terms of use link element
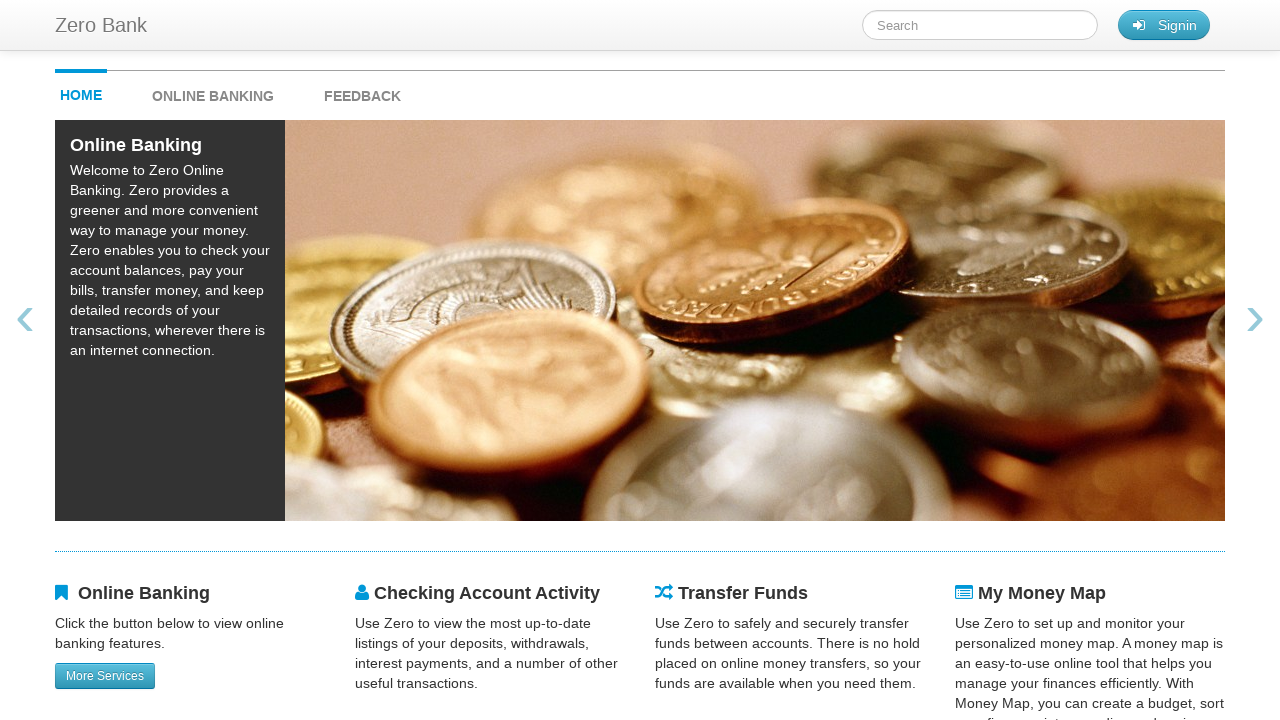

Scrolled to terms of use link at the bottom of the page
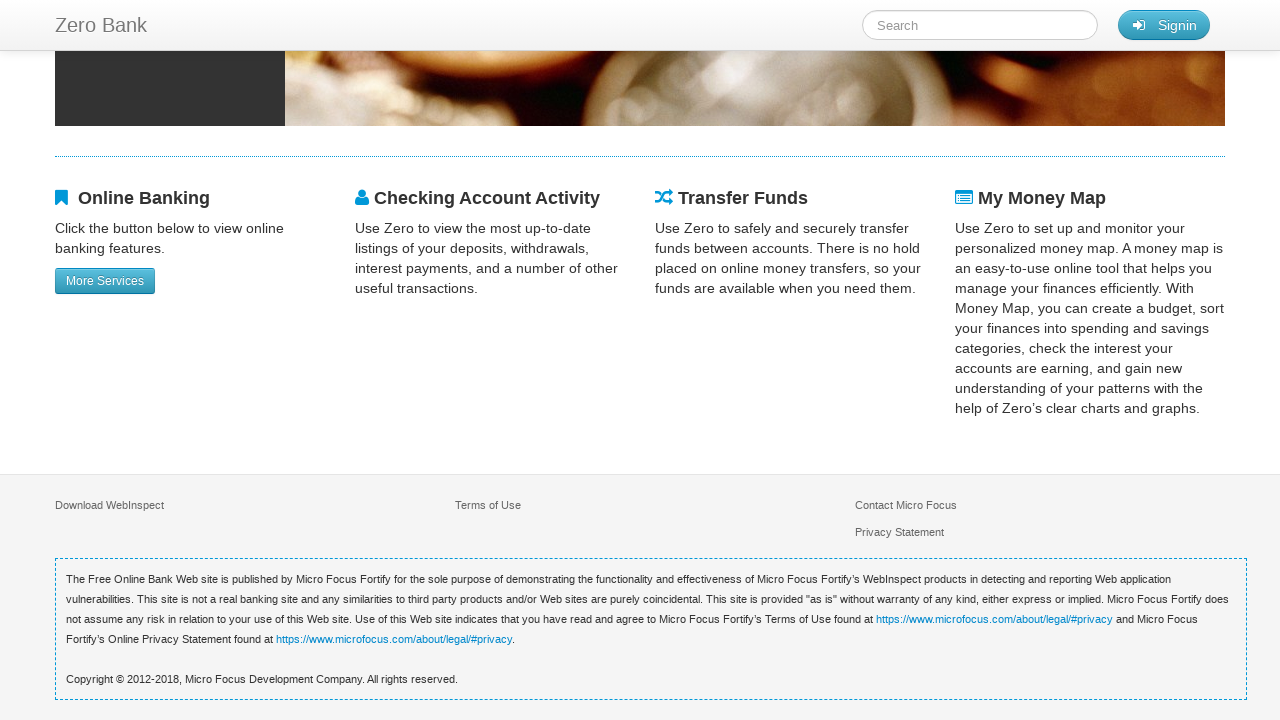

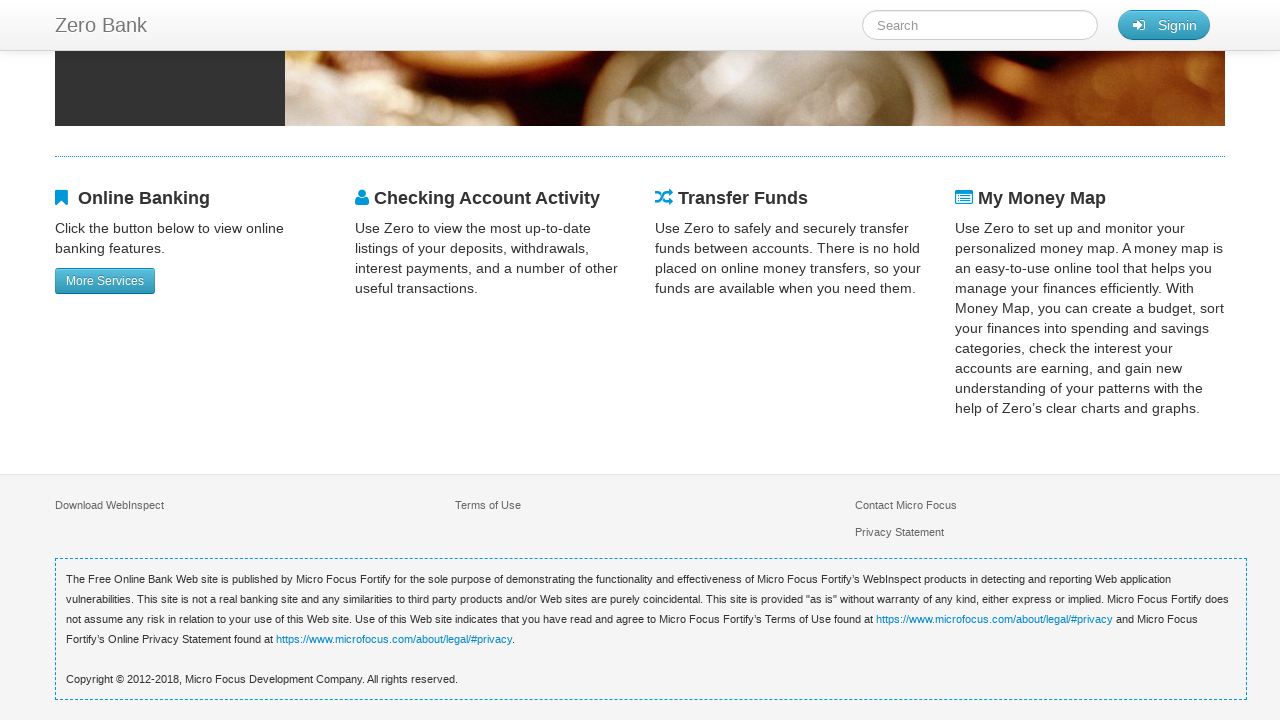